Tests the complete flight booking flow on BlazeDemo by selecting departure and destination cities, choosing a flight, filling in passenger and payment details, and verifying the purchase confirmation.

Starting URL: https://www.blazedemo.com/

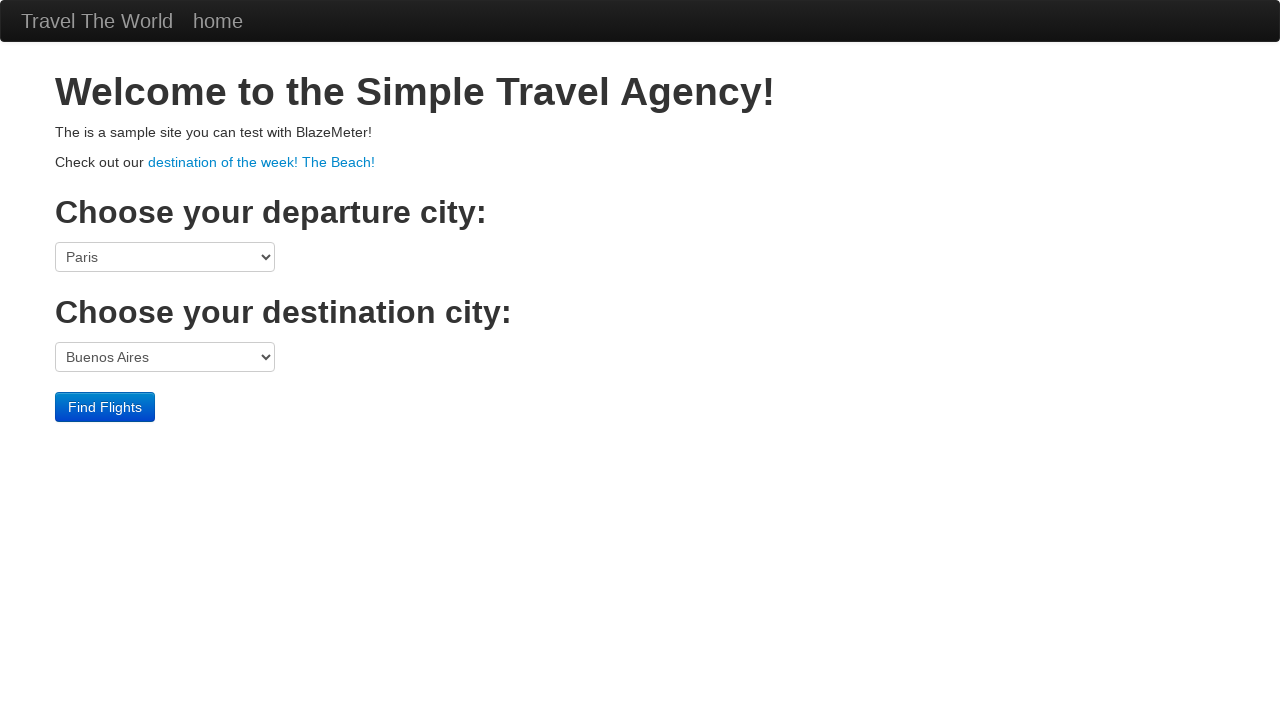

Clicked on the flight booking form at (640, 332) on form
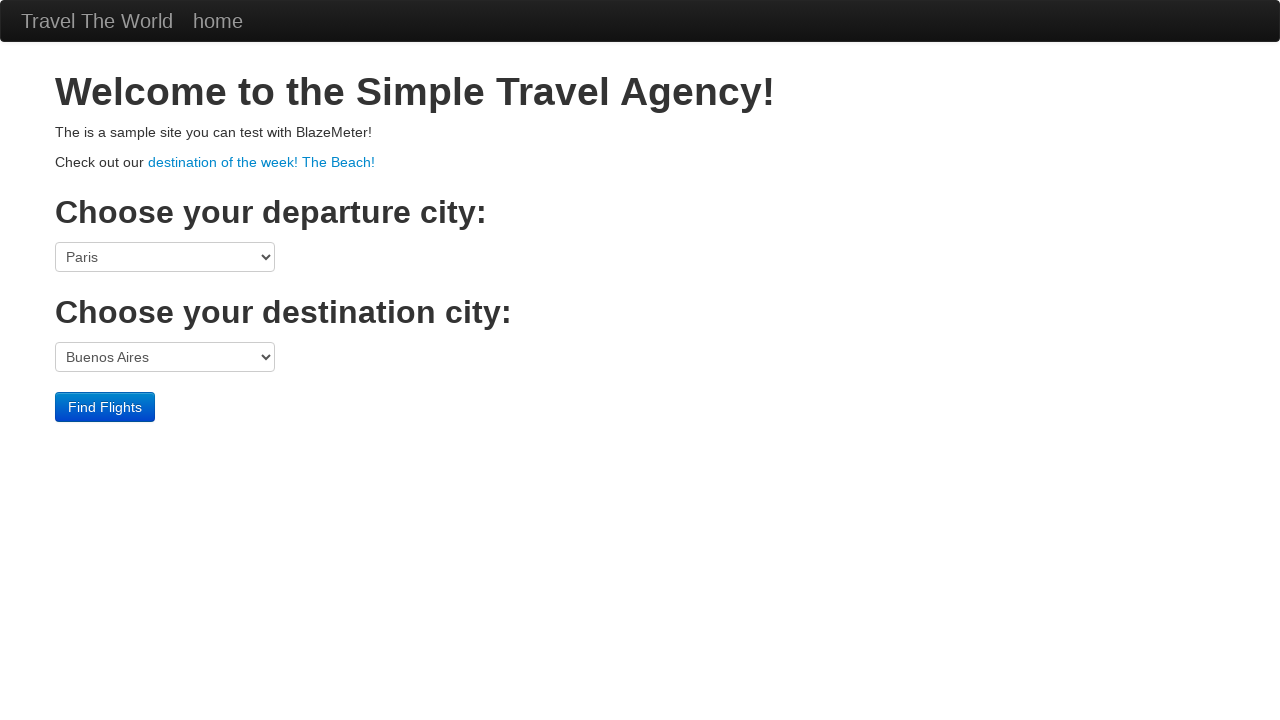

Clicked on departure city dropdown at (165, 257) on select[name='fromPort']
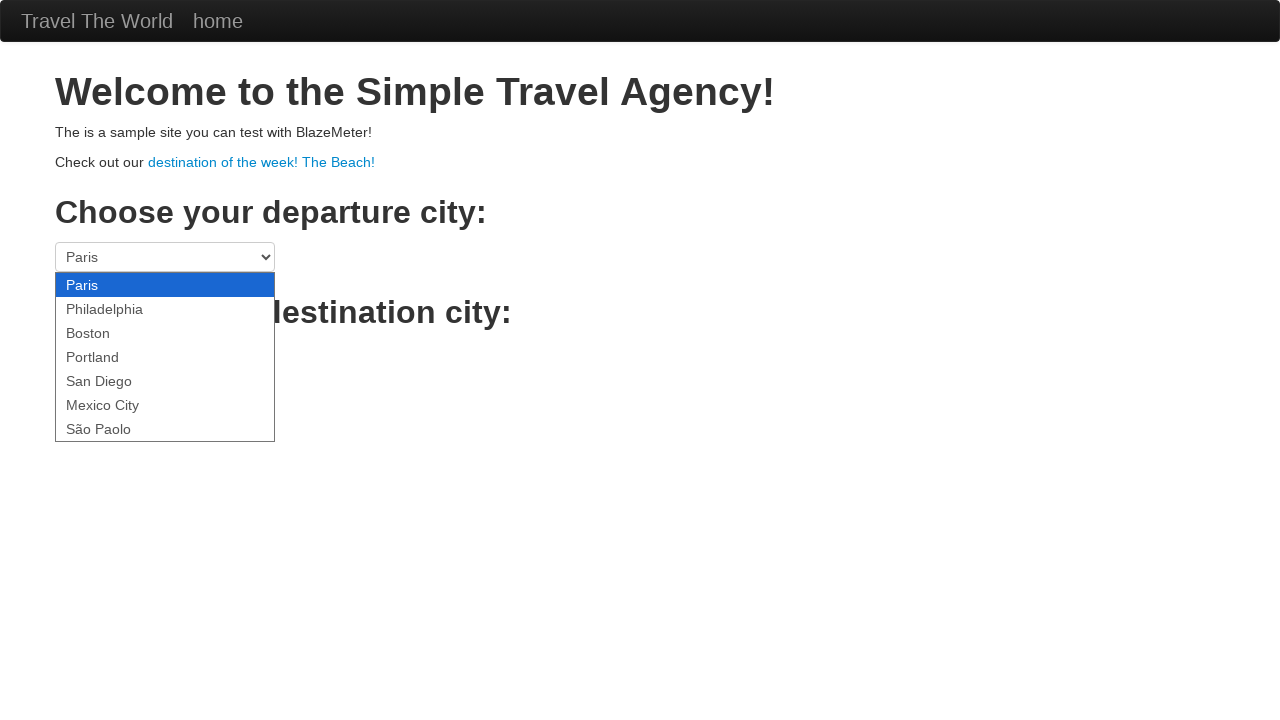

Selected São Paolo as departure city on select[name='fromPort']
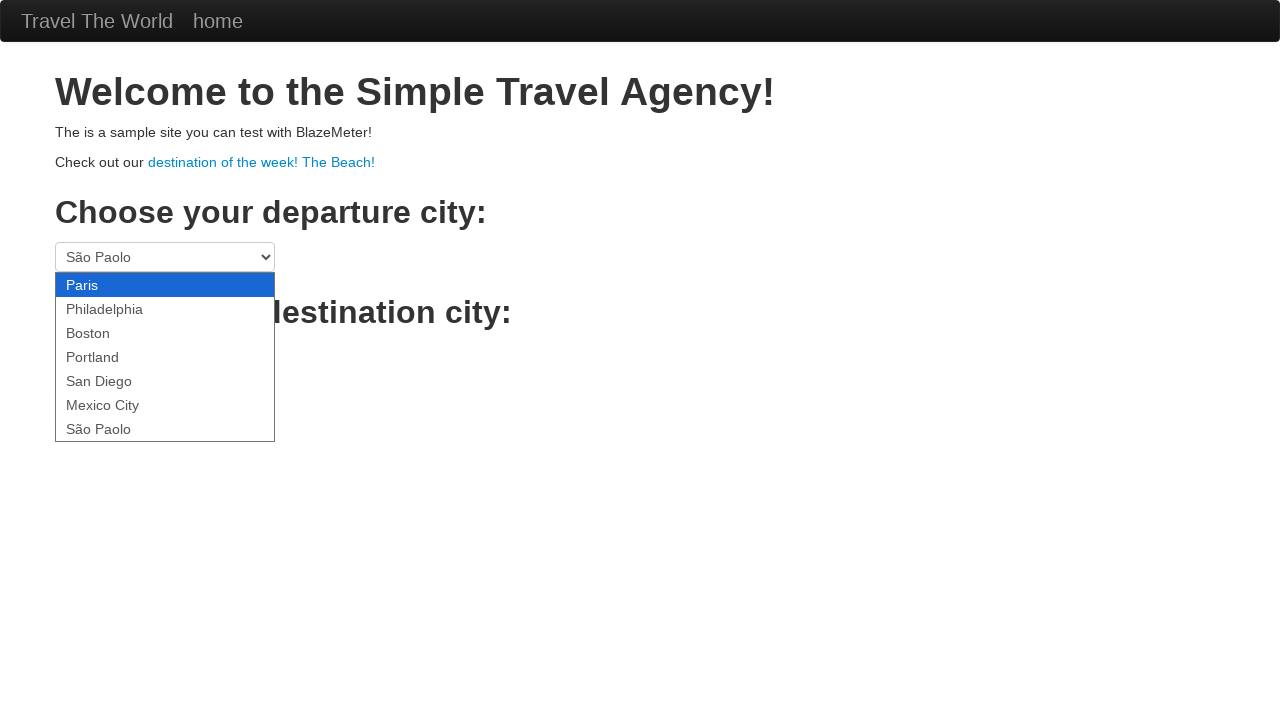

Clicked on destination city dropdown at (165, 357) on select[name='toPort']
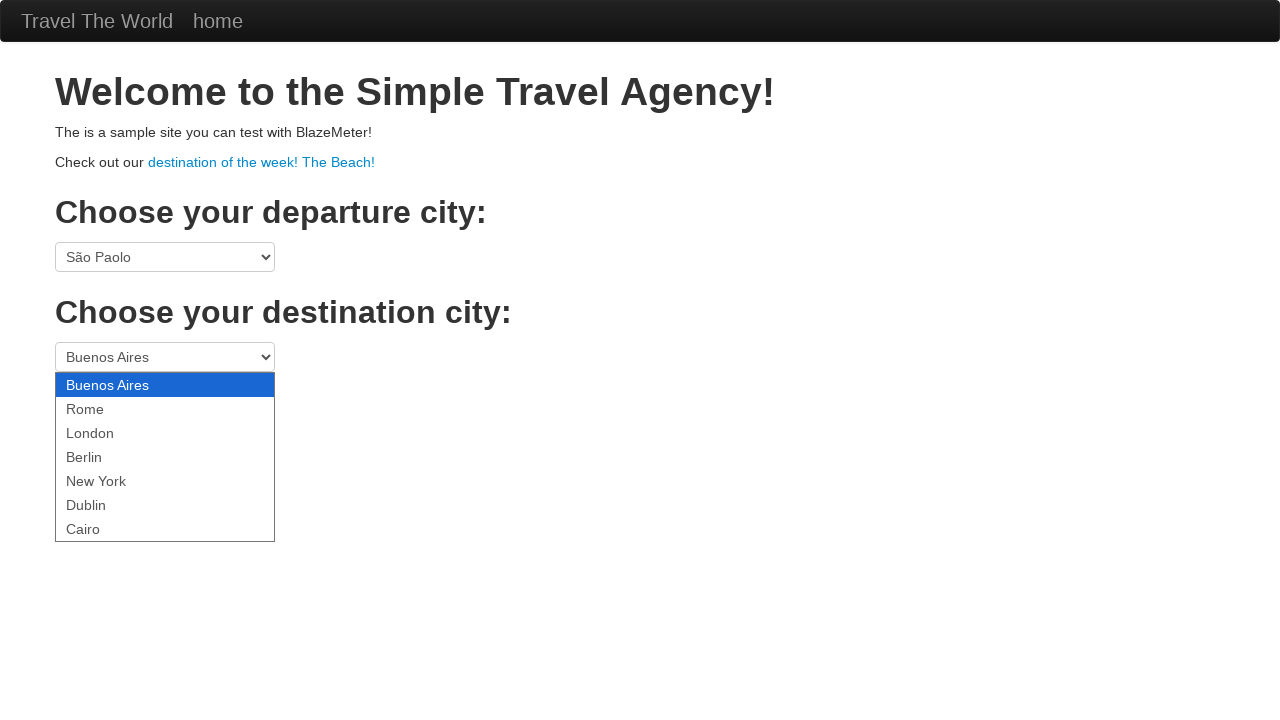

Selected Cairo as destination city on select[name='toPort']
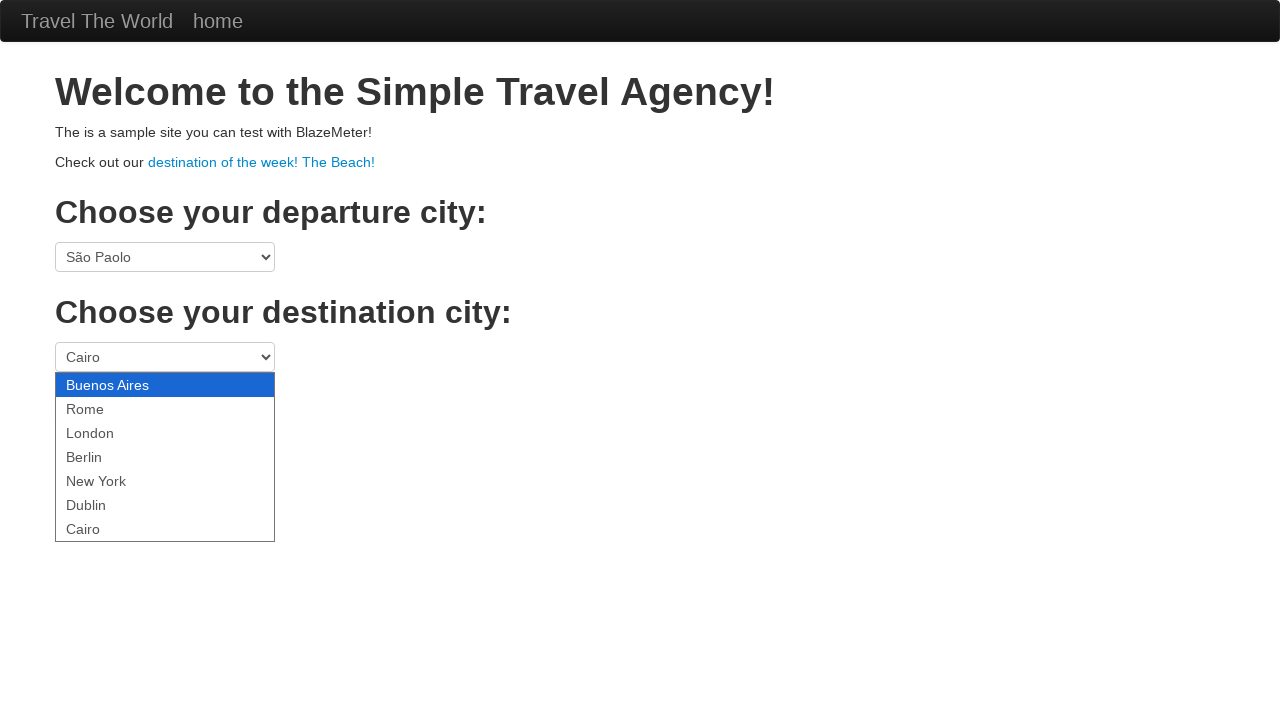

Clicked Find Flights button at (105, 407) on .btn-primary
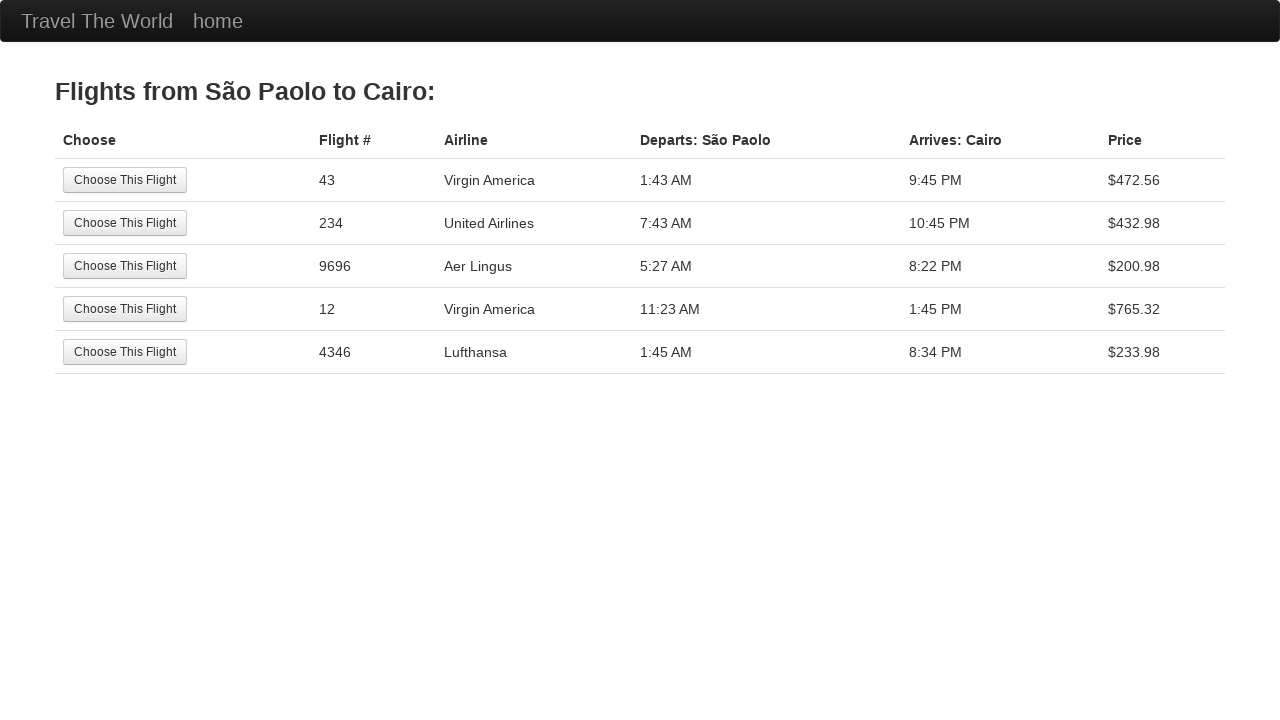

Selected the first available flight at (125, 180) on tr:nth-child(1) .btn
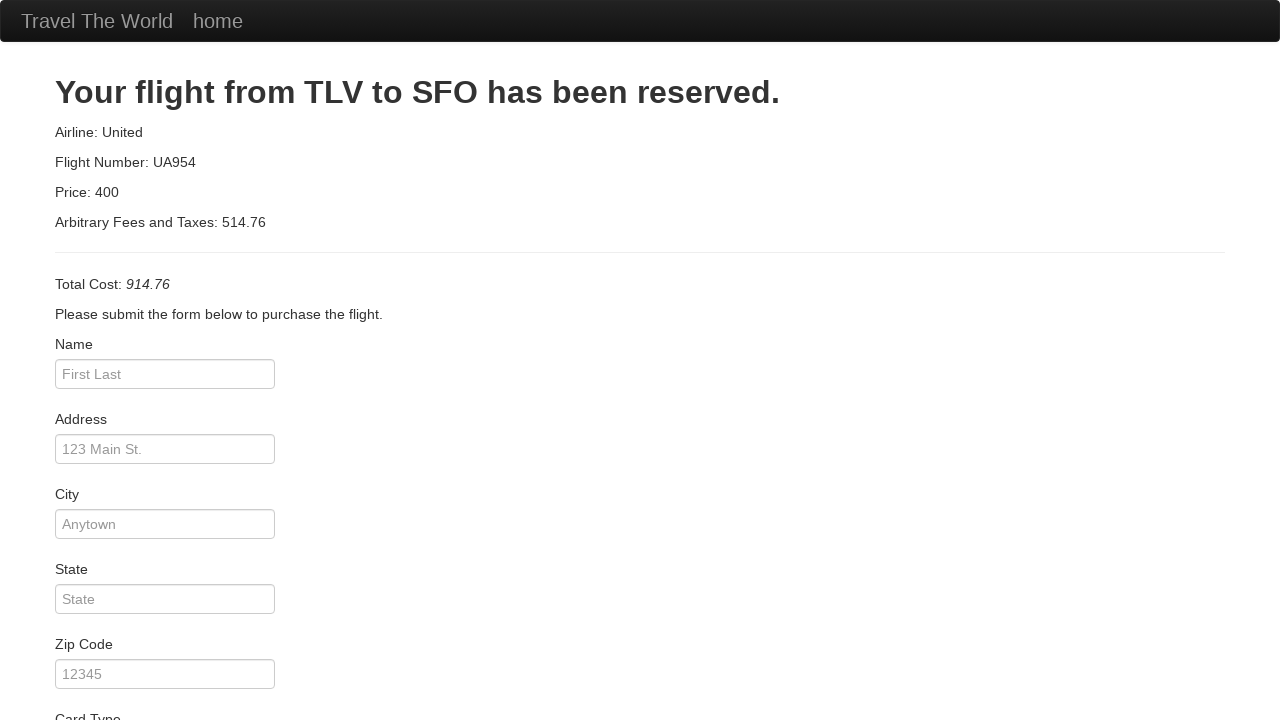

Clicked on passenger name field at (165, 374) on #inputName
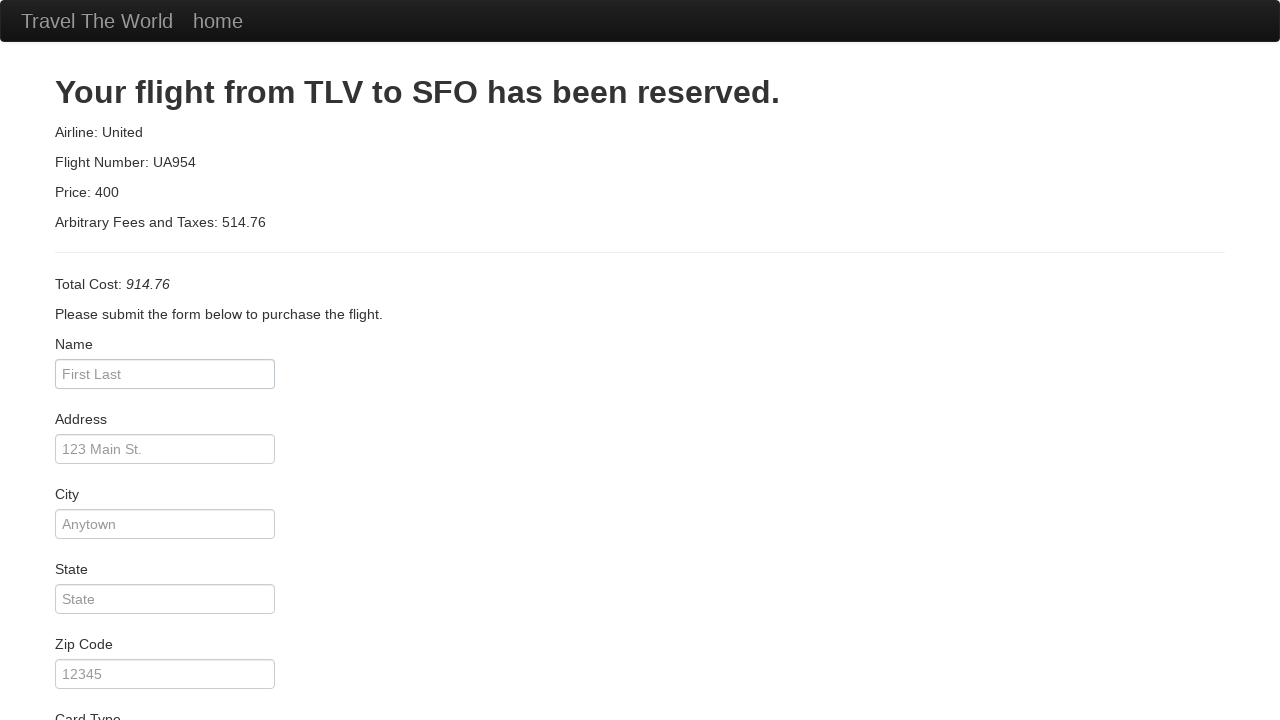

Entered passenger name 'Natalia' on #inputName
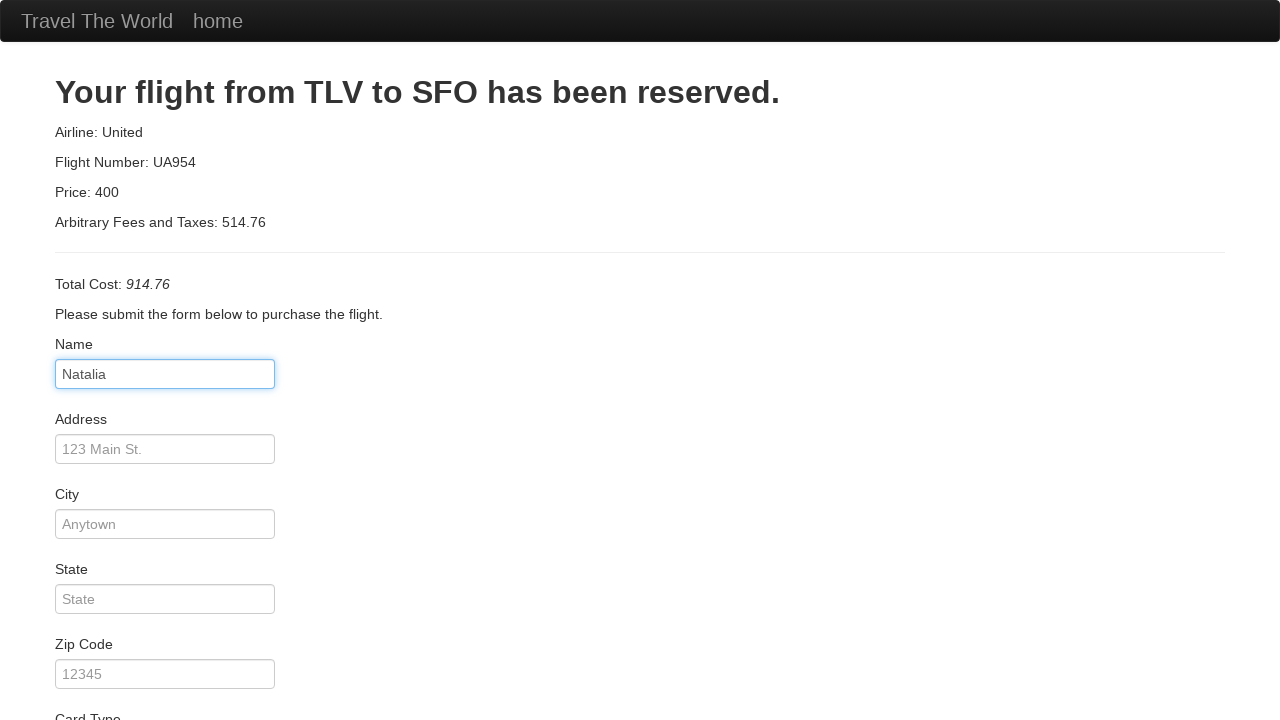

Entered address 'BOTAFOGO' on #address
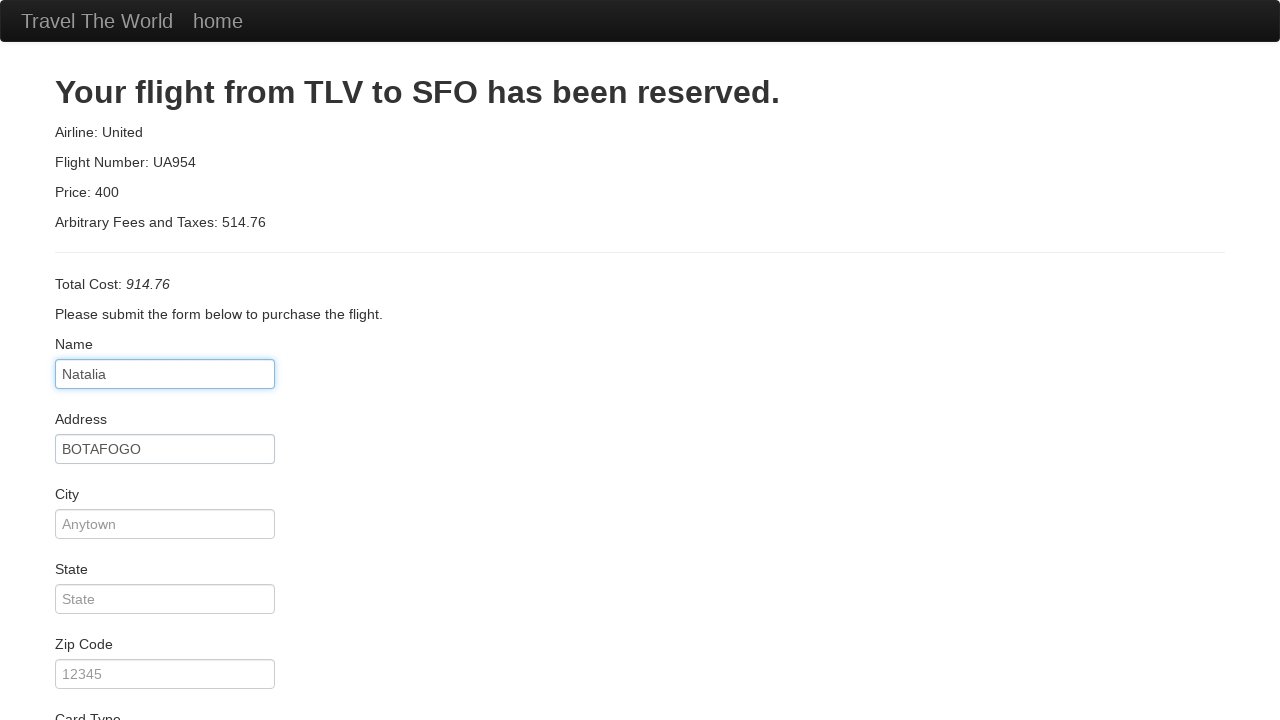

Entered city 'RIO DE JANEIRO' on #city
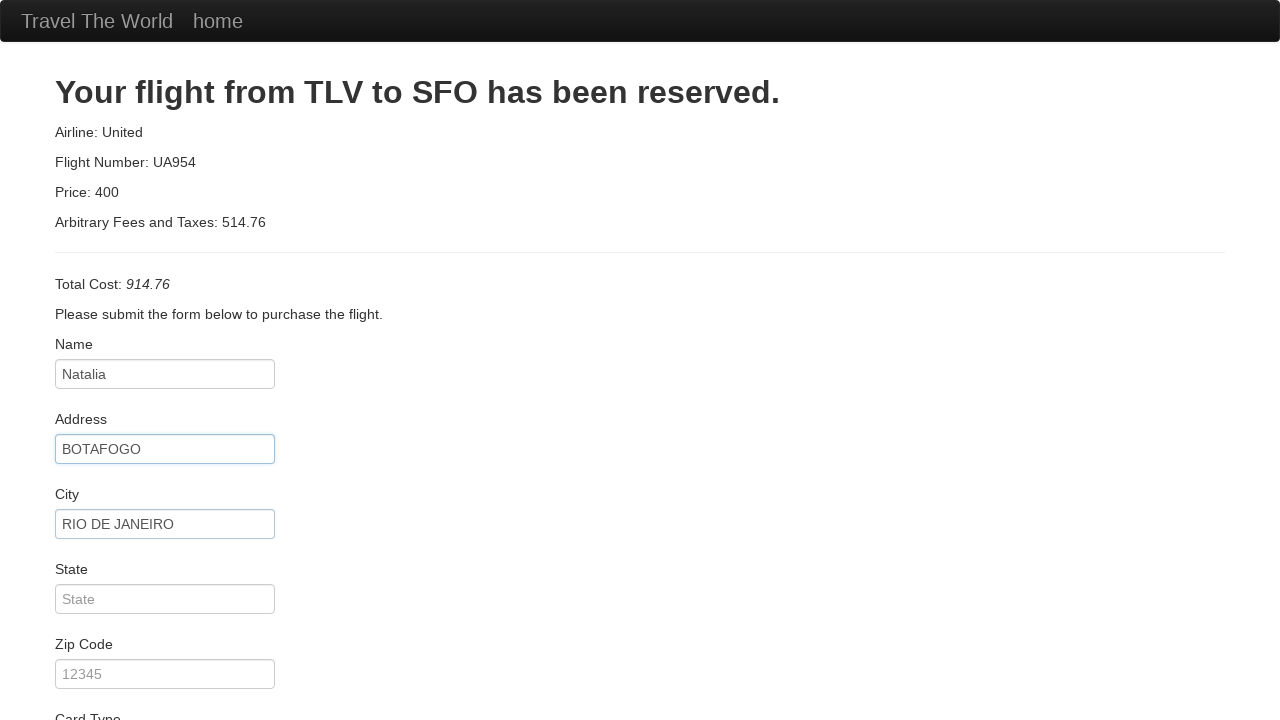

Entered state 'RJ' on #state
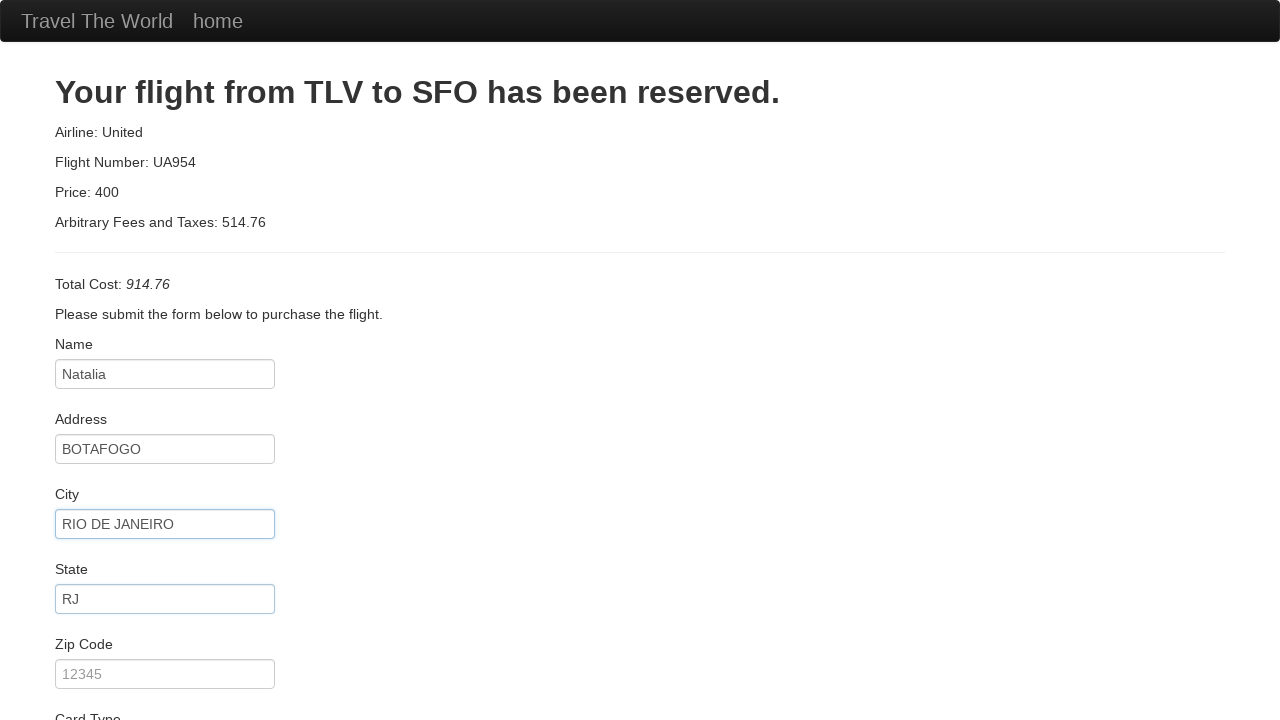

Entered zip code '20240000' on #zipCode
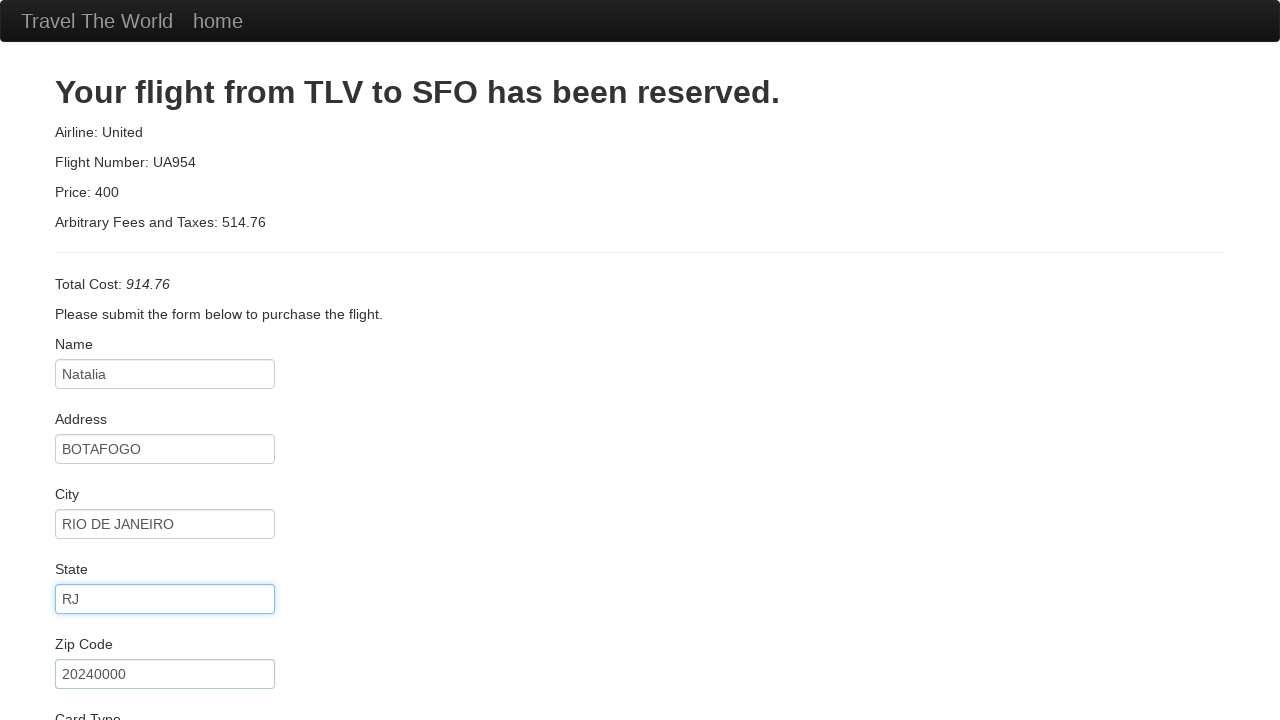

Entered credit card number on #creditCardNumber
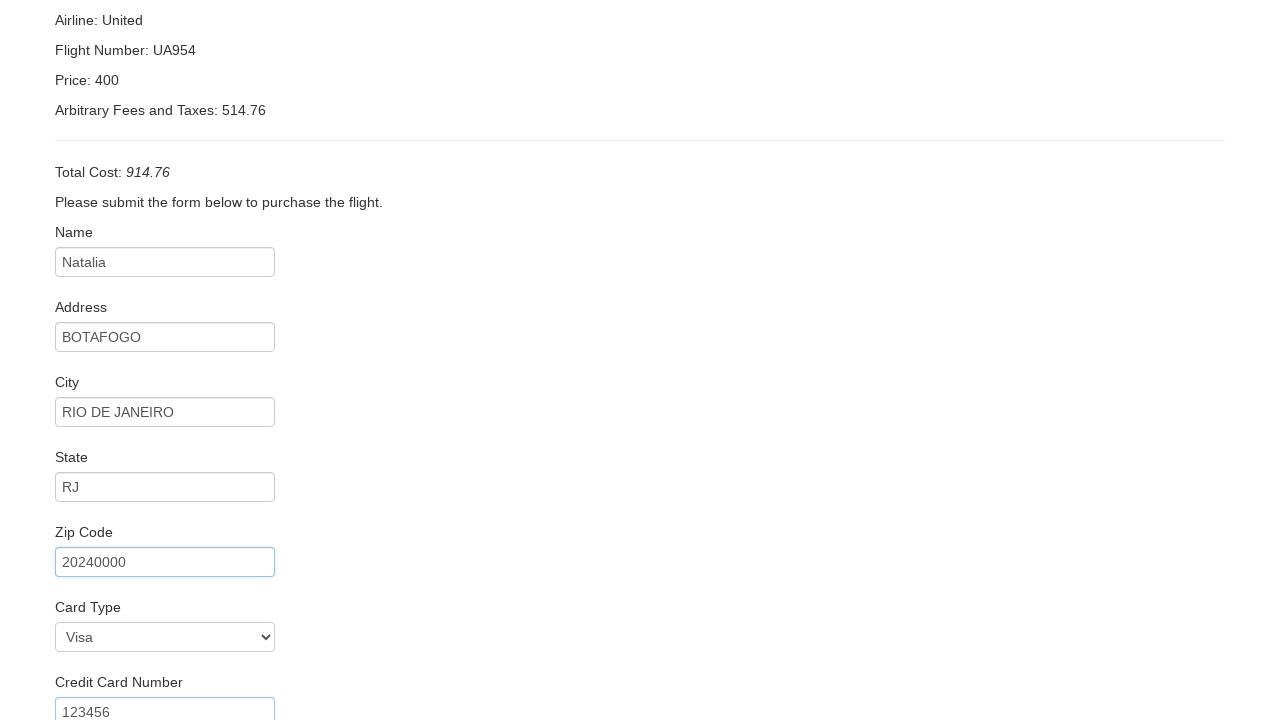

Entered credit card expiration month '08' on #creditCardMonth
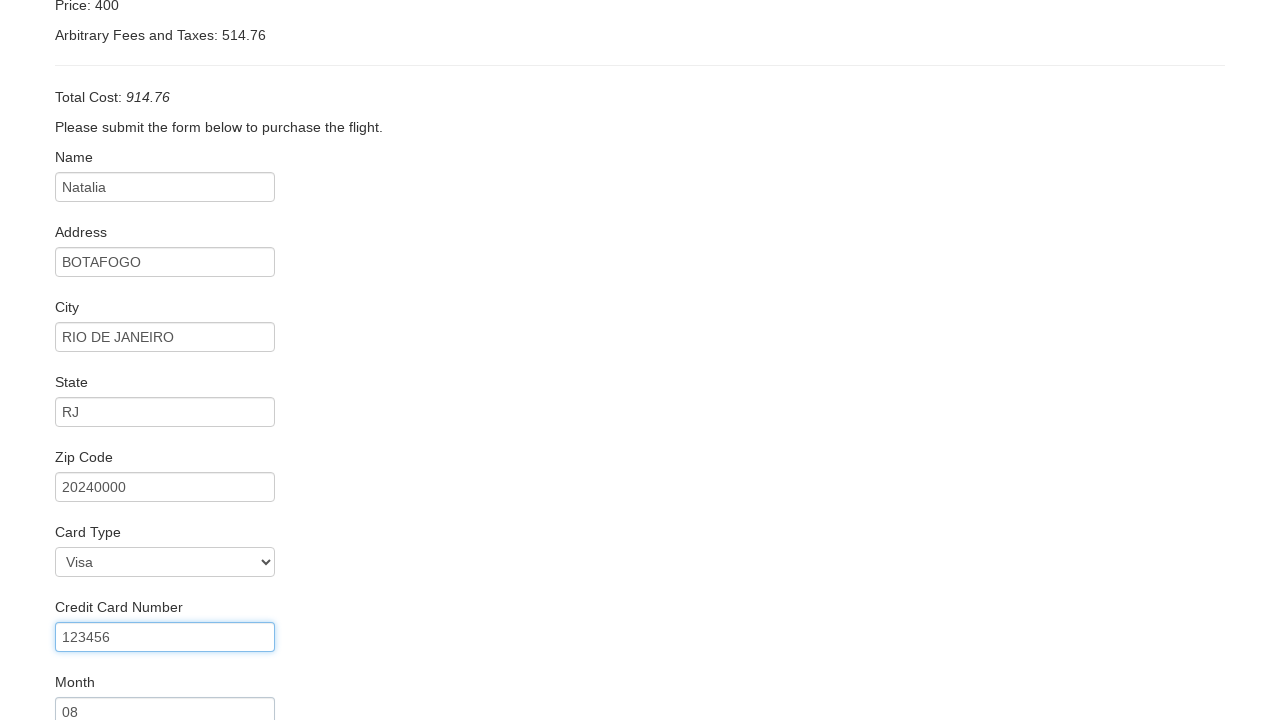

Clicked on credit card year field at (165, 530) on #creditCardYear
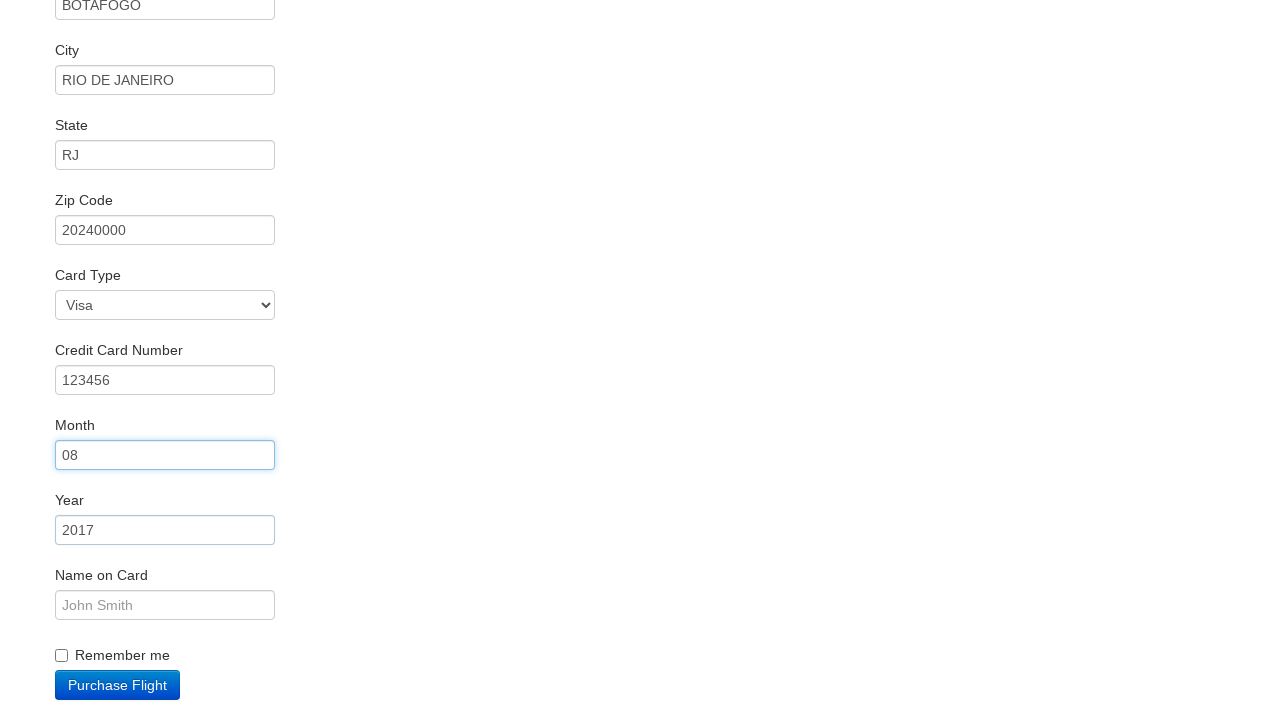

Entered credit card expiration year '1988' on #creditCardYear
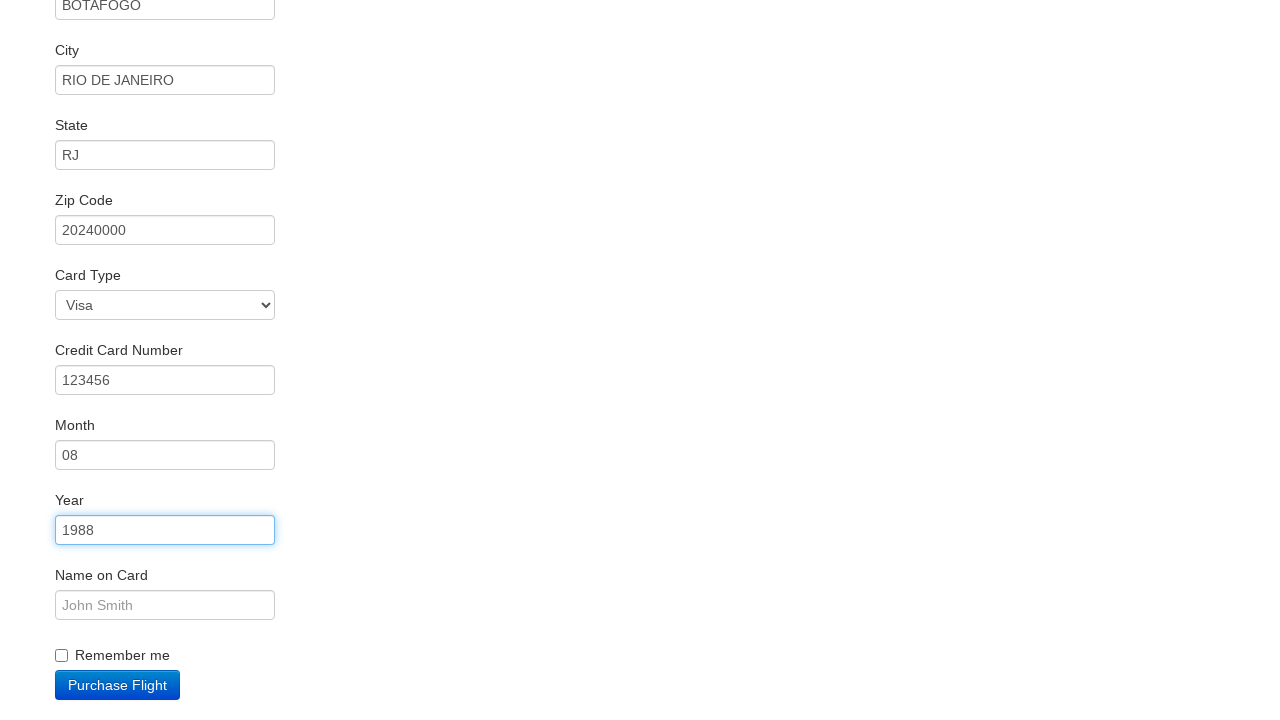

Clicked on name on card field at (165, 605) on #nameOnCard
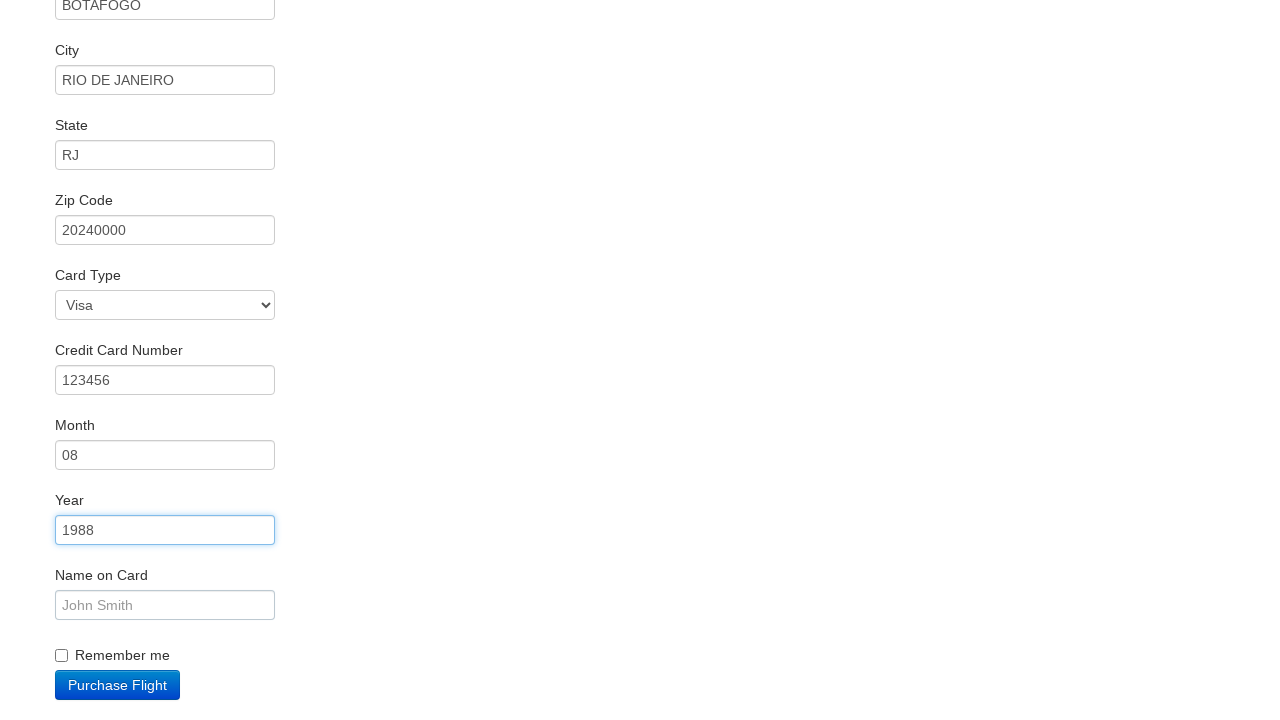

Entered name on card 'NATALIA R' on #nameOnCard
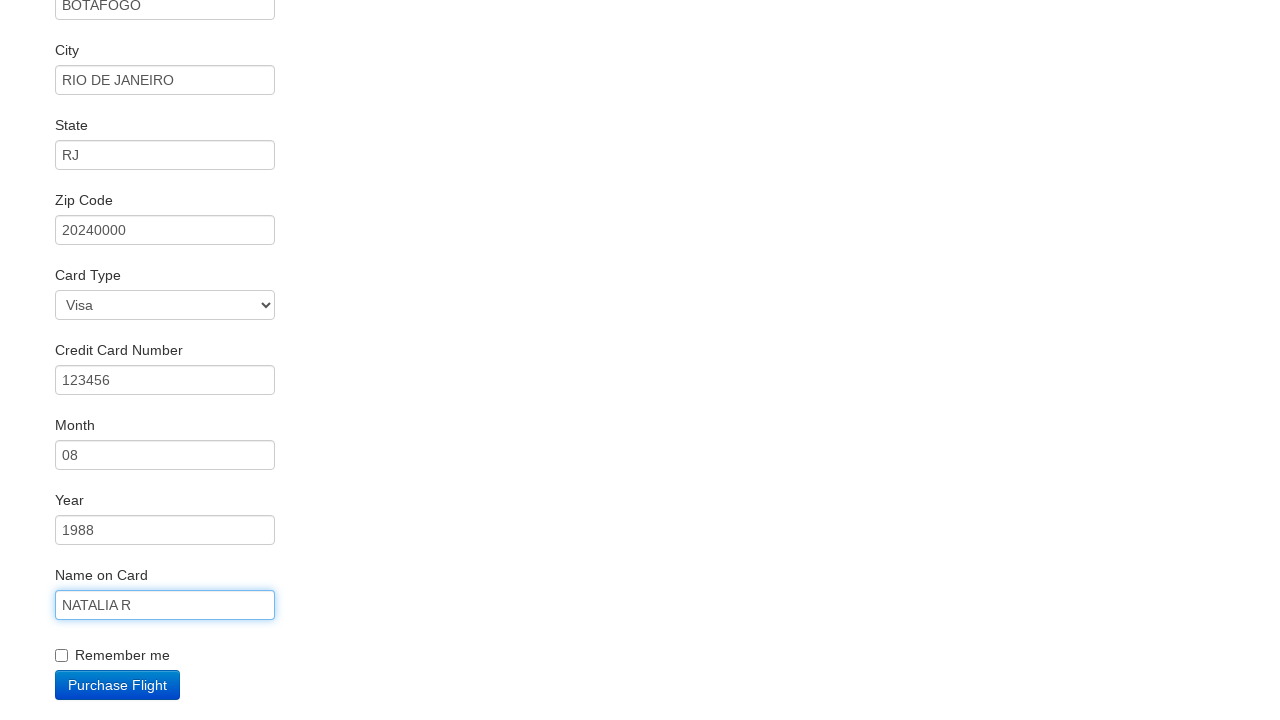

Clicked Purchase Flight button to complete booking at (118, 685) on .btn-primary
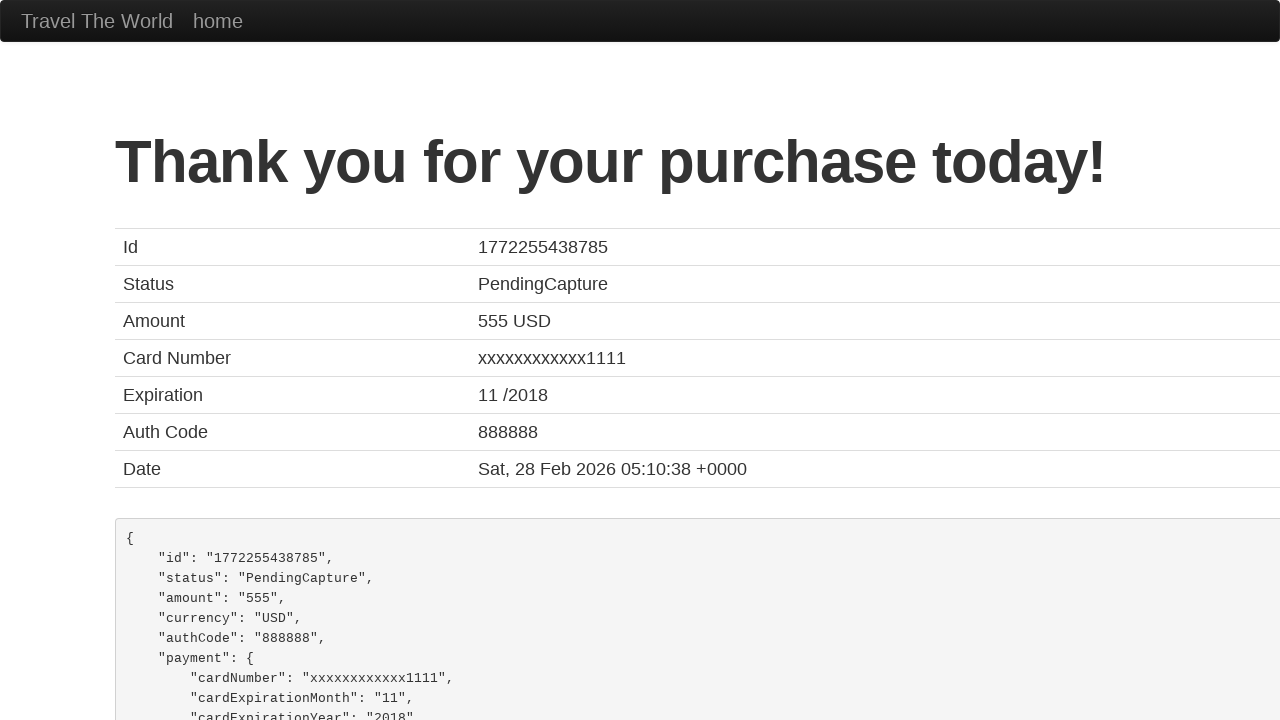

Purchase confirmation page loaded - verification complete
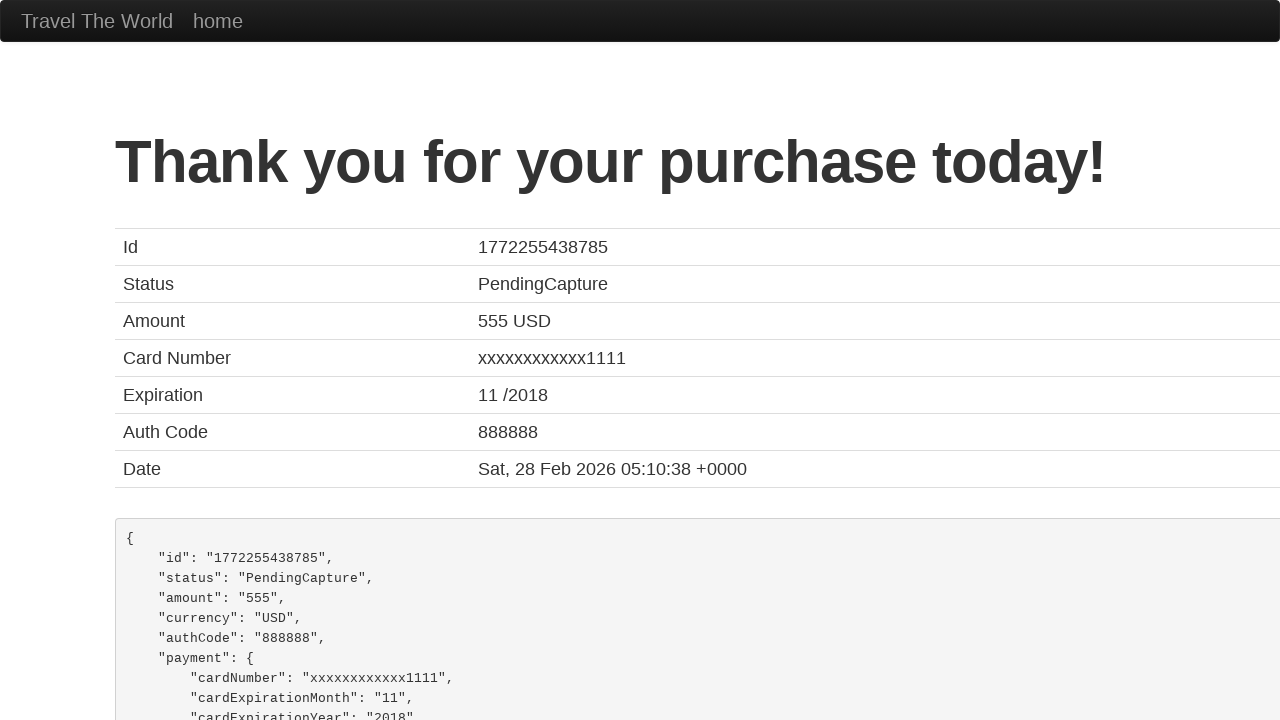

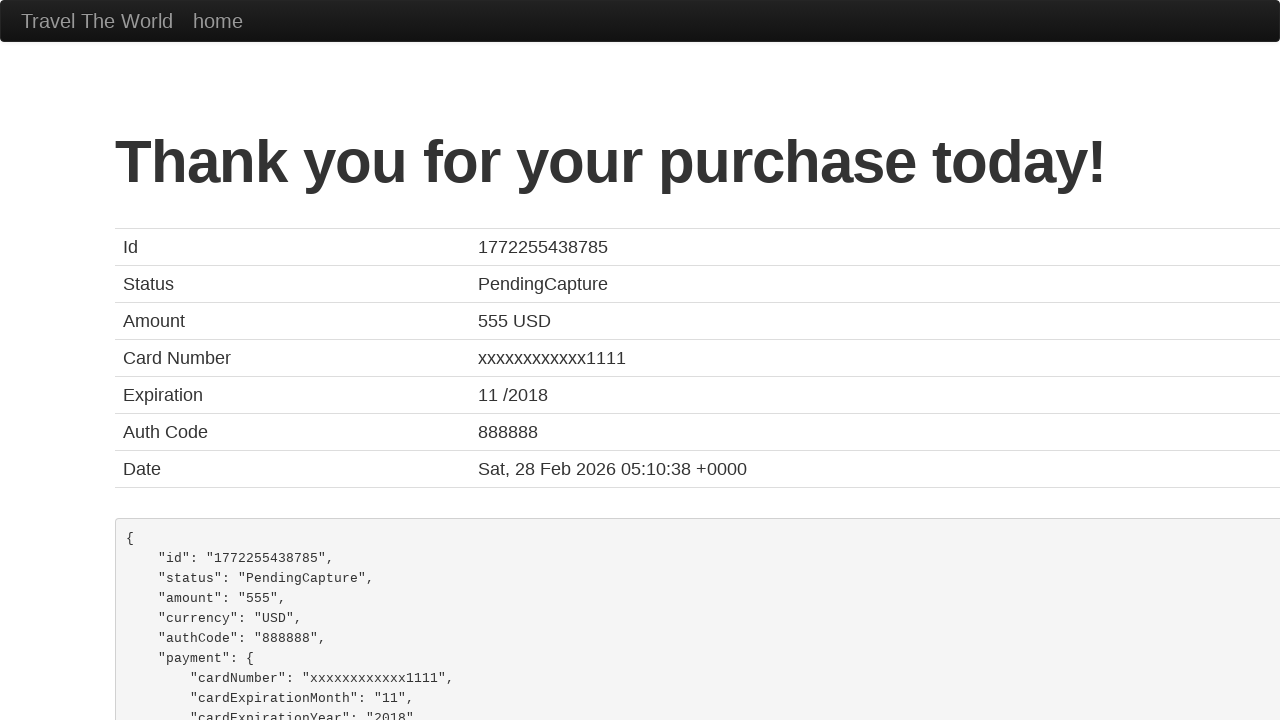